Tests a slow calculator application by setting a delay value, performing an addition operation (7 + 8), and verifying the result displays 15 after waiting for the calculation to complete.

Starting URL: https://bonigarcia.dev/selenium-webdriver-java/slow-calculator.html

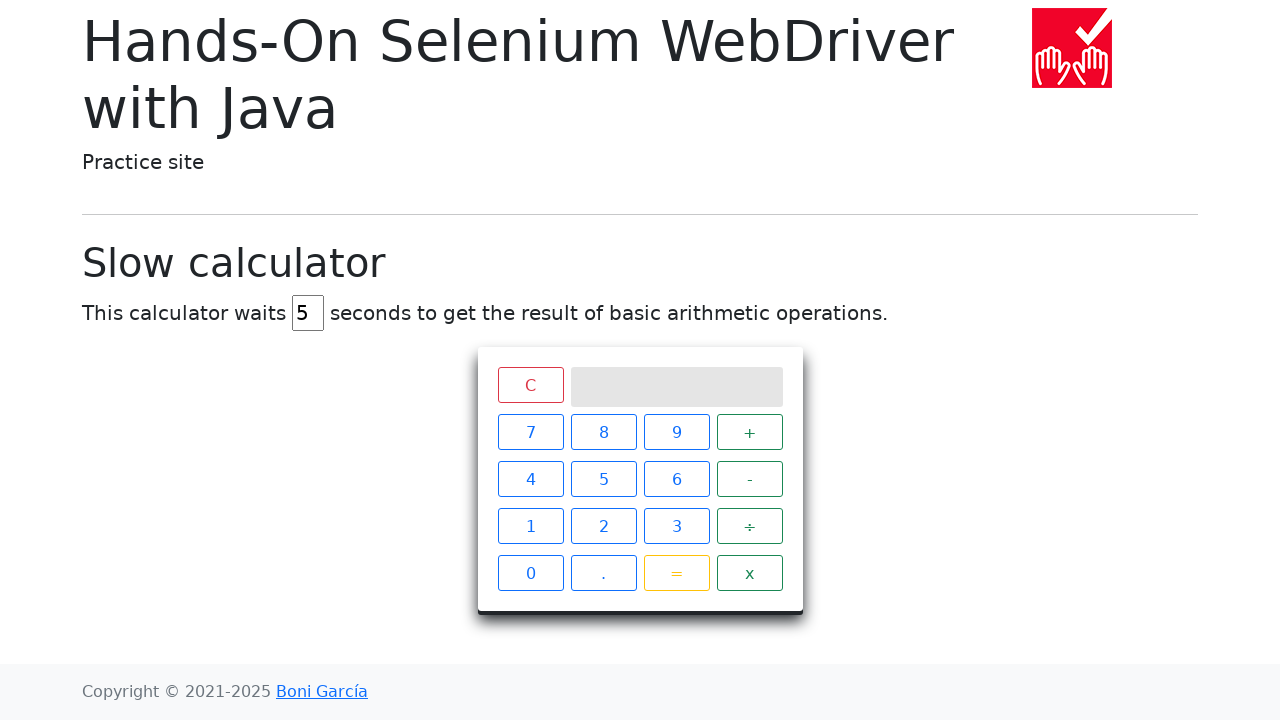

Cleared delay input field on #delay
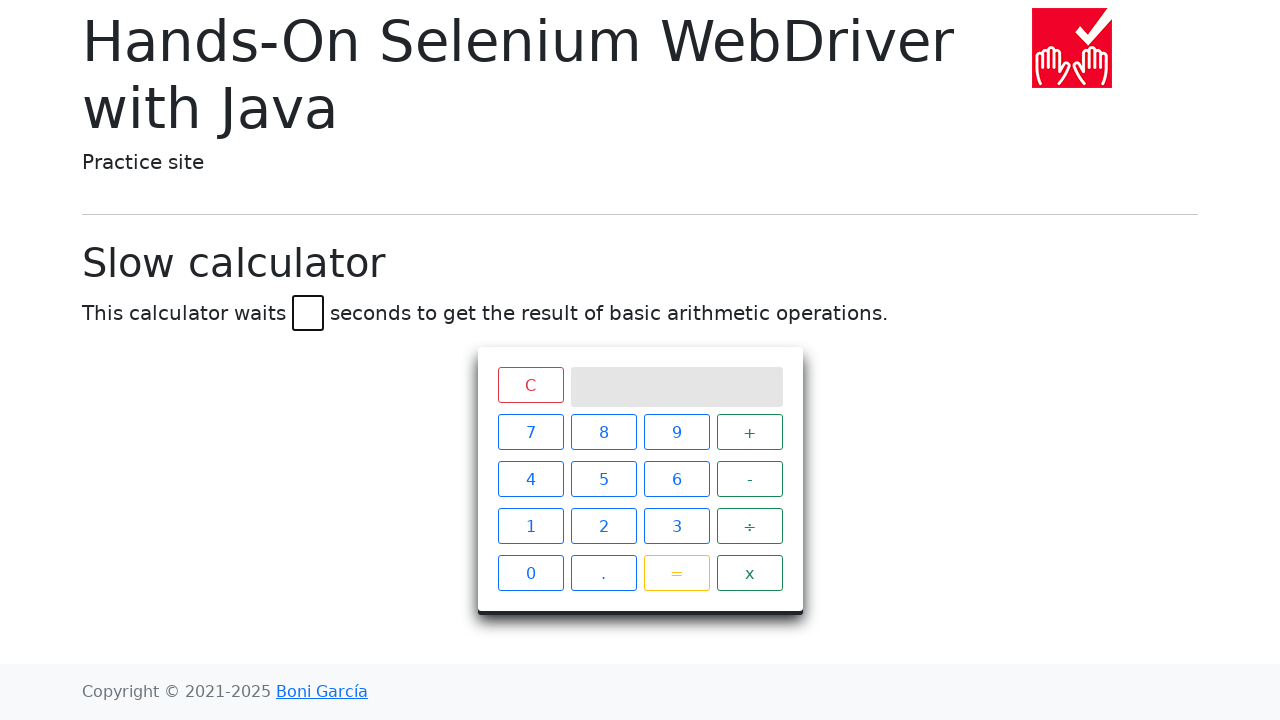

Set delay value to 45 milliseconds on #delay
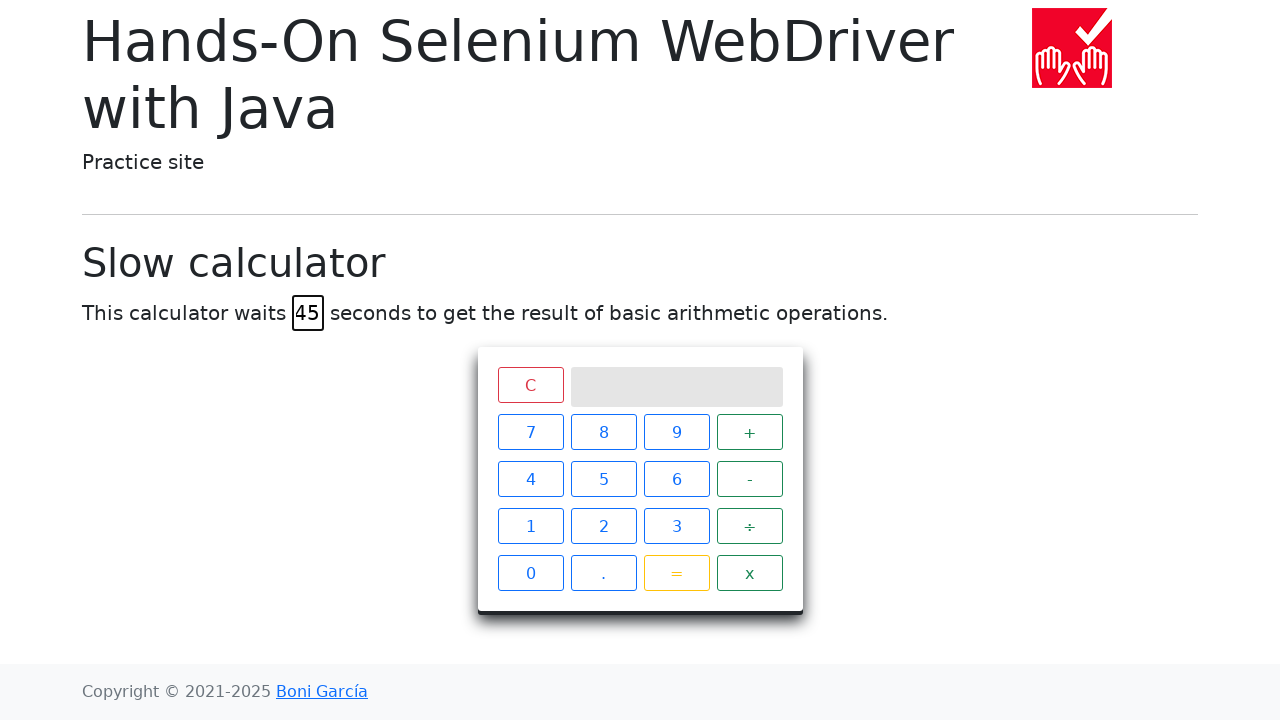

Clicked numeric button 7 at (530, 432) on span.btn-outline-primary >> nth=0
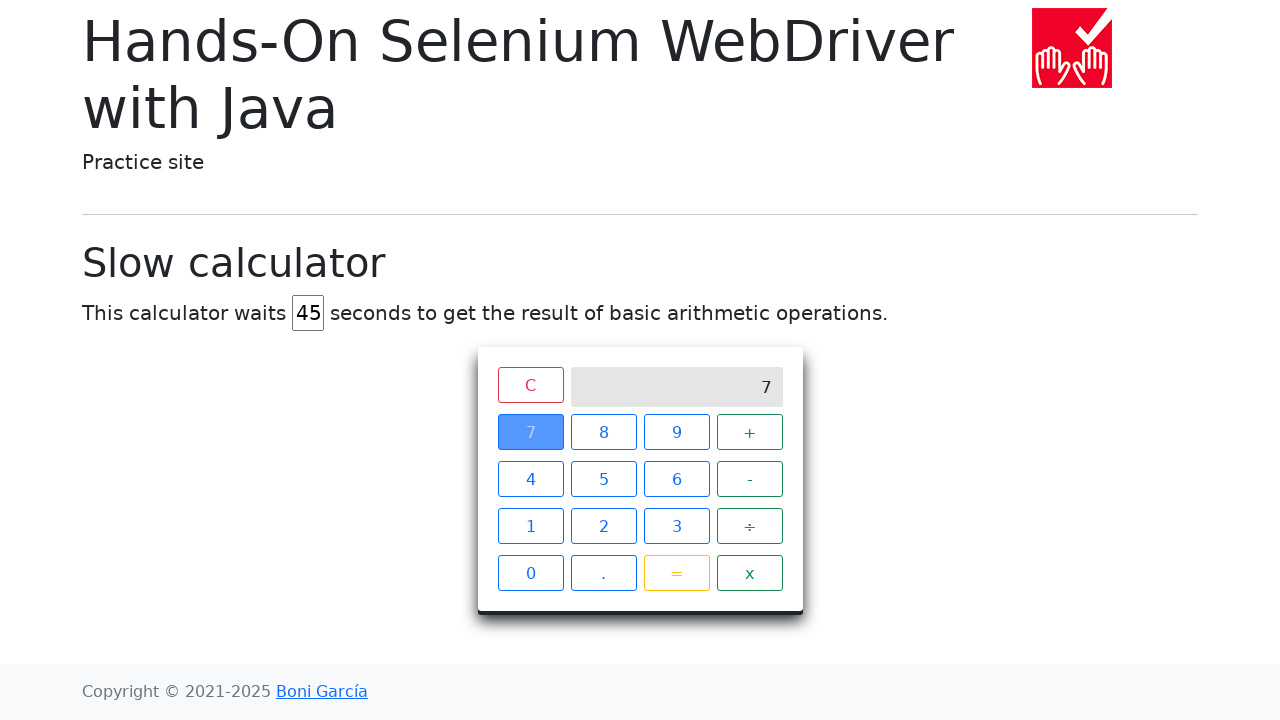

Clicked operator button + at (750, 432) on span.btn-outline-success >> nth=0
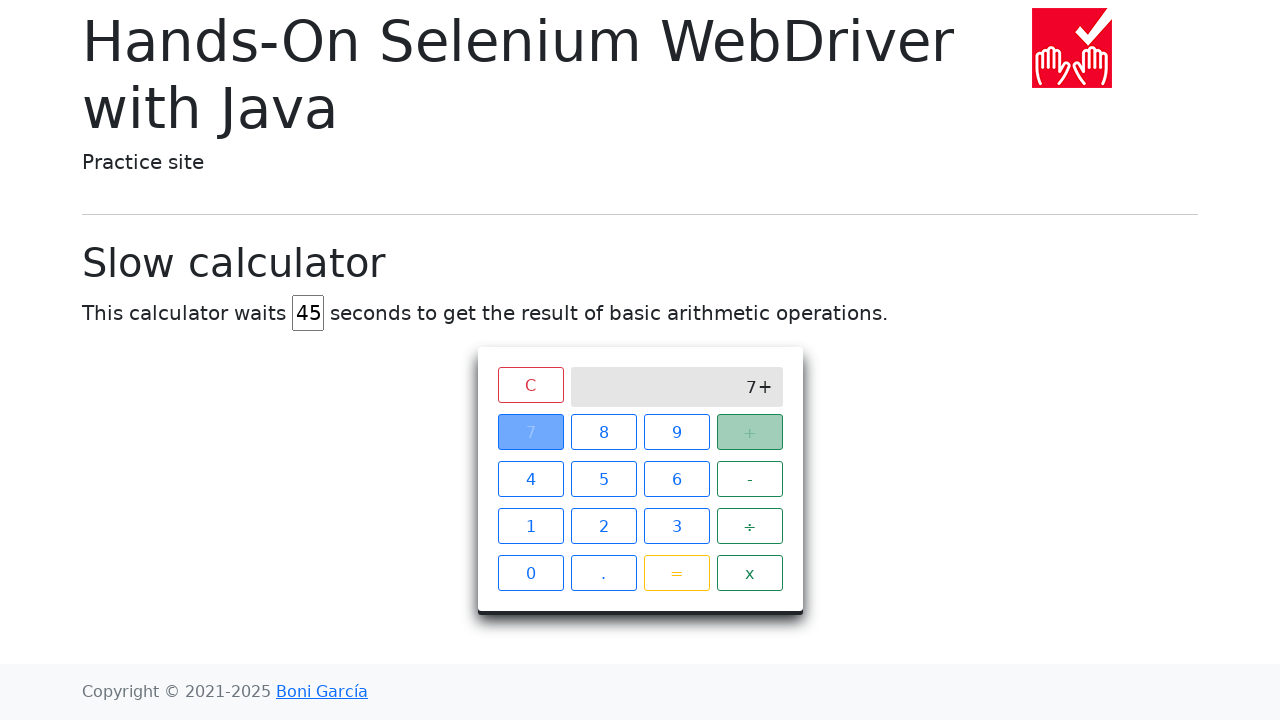

Clicked numeric button 8 at (604, 432) on span.btn-outline-primary >> nth=1
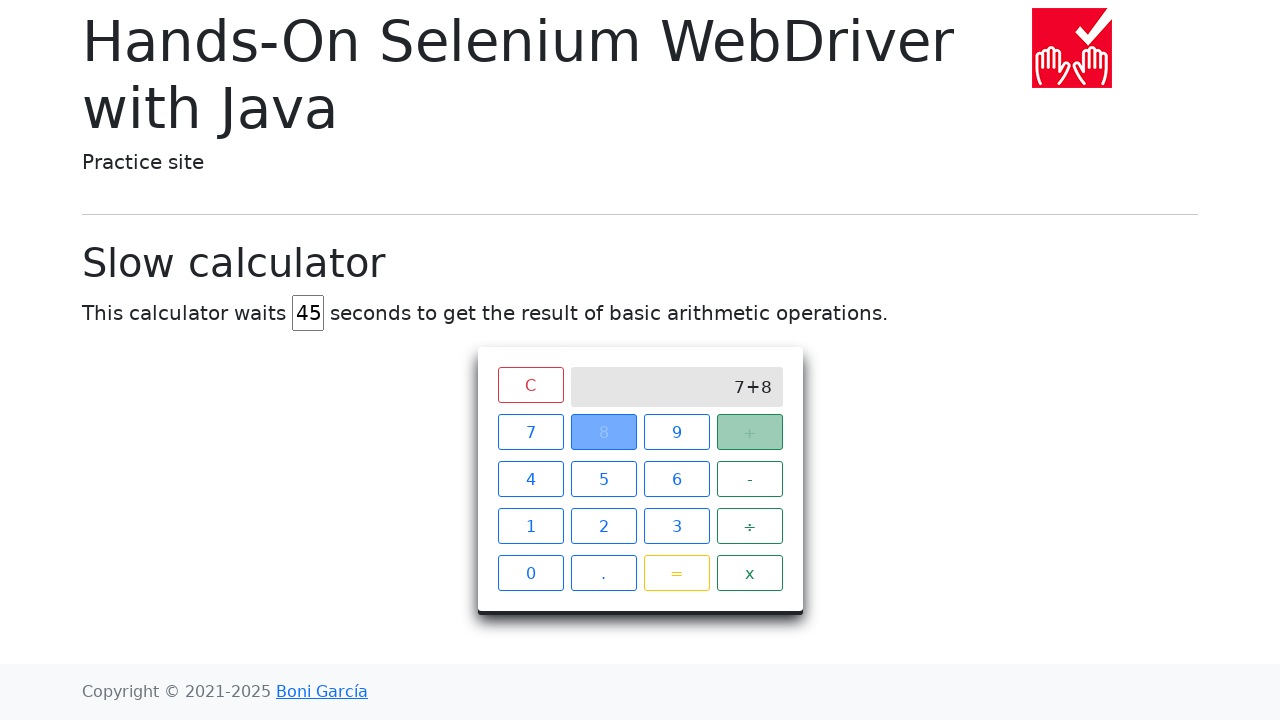

Clicked equals button to perform calculation at (676, 573) on span.btn-outline-warning
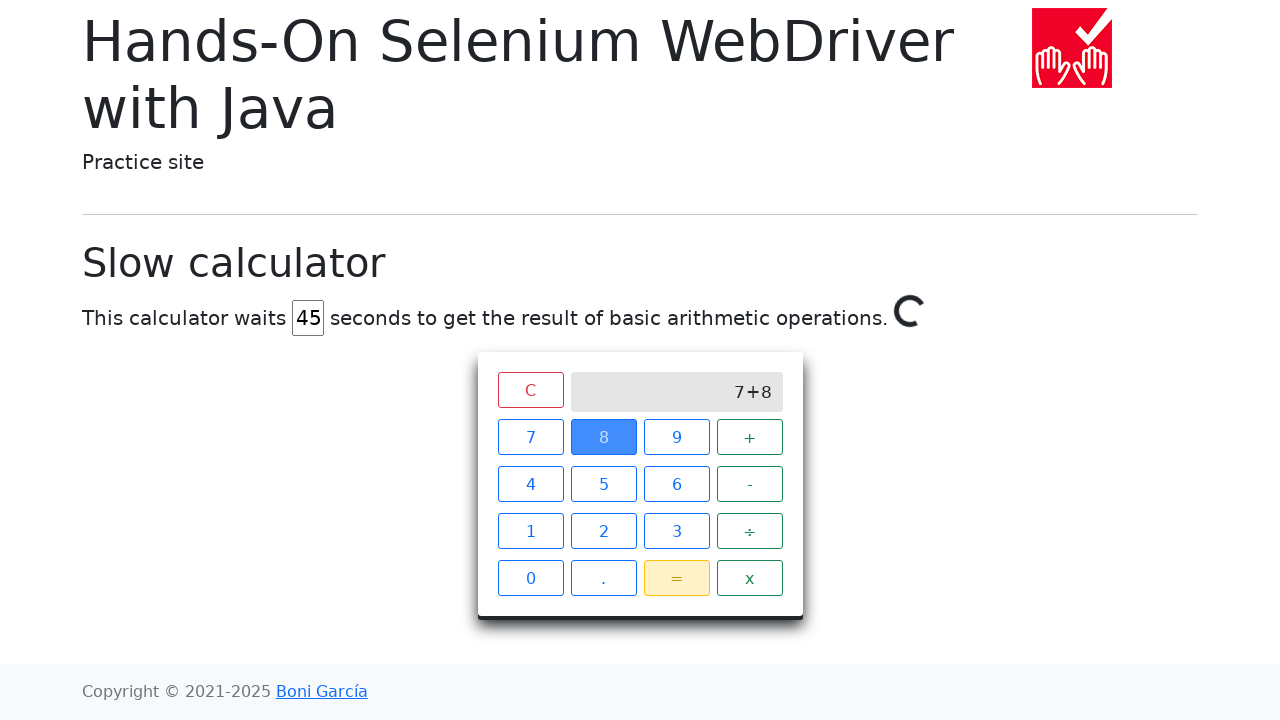

Result 15 displayed after slow calculation completed
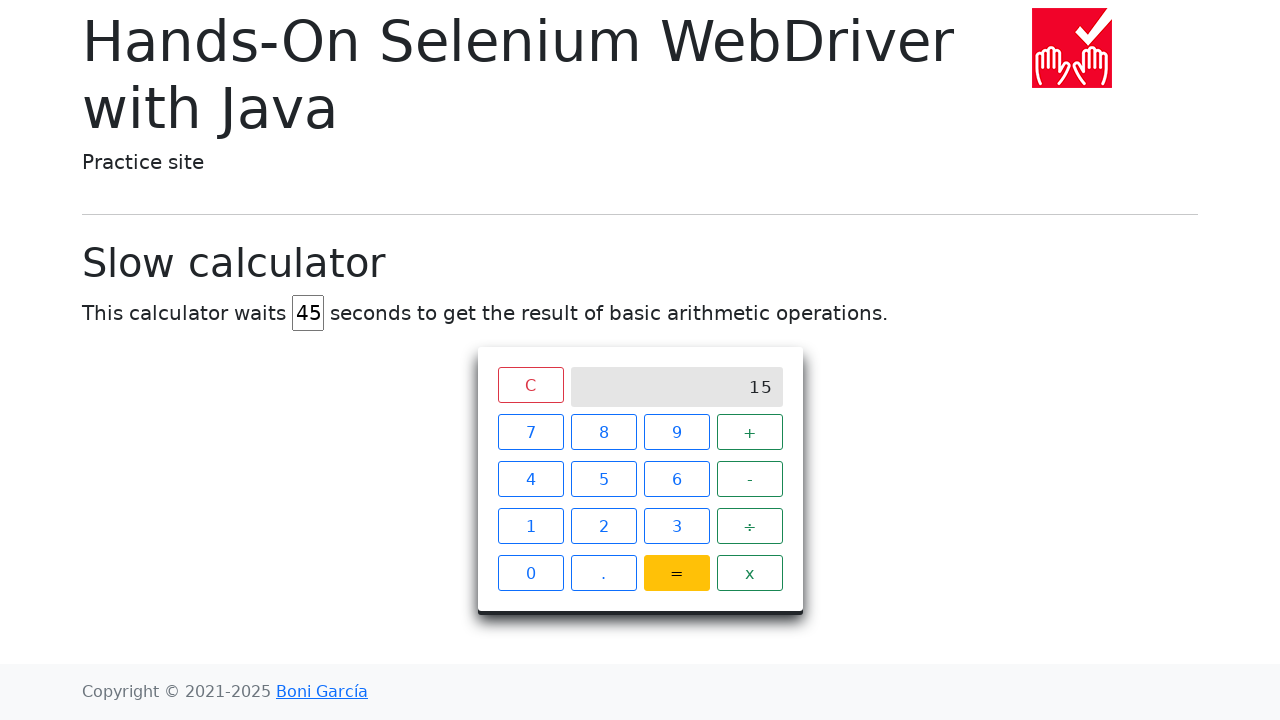

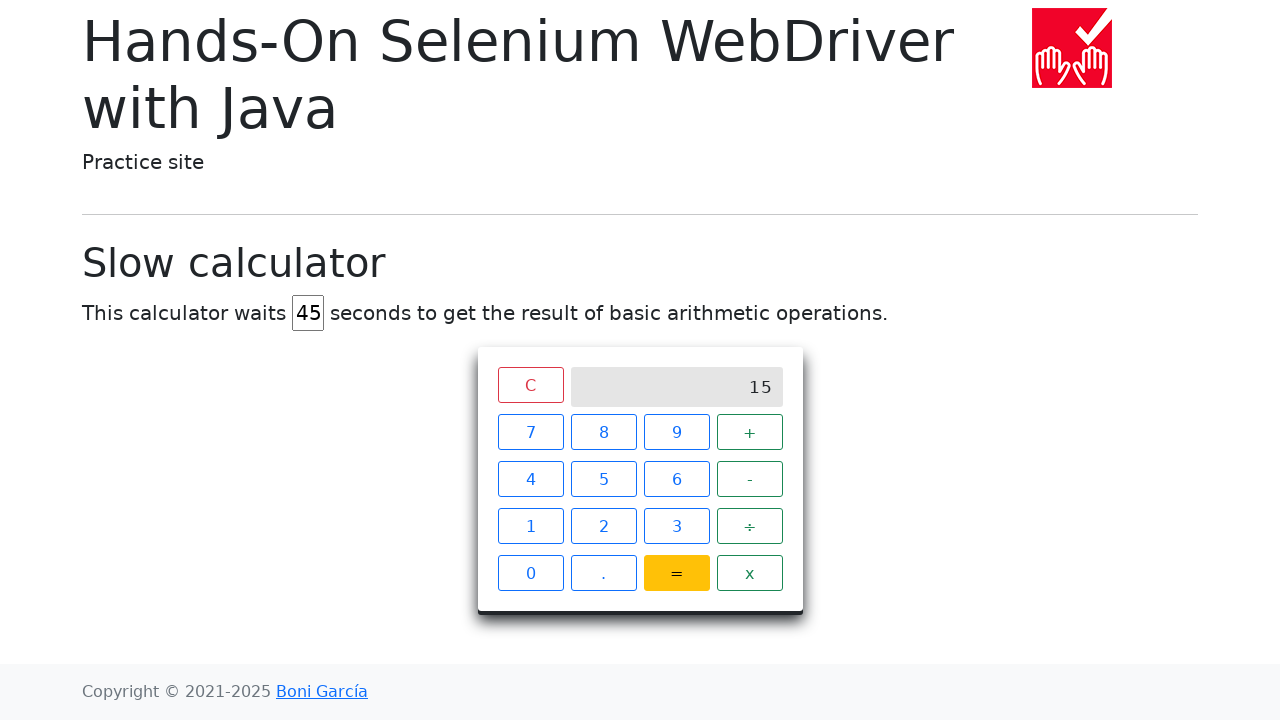